Tests browser zoom functionality by zooming the entire page in and out, then zooming a specific element

Starting URL: https://testautomationpractice.blogspot.com/

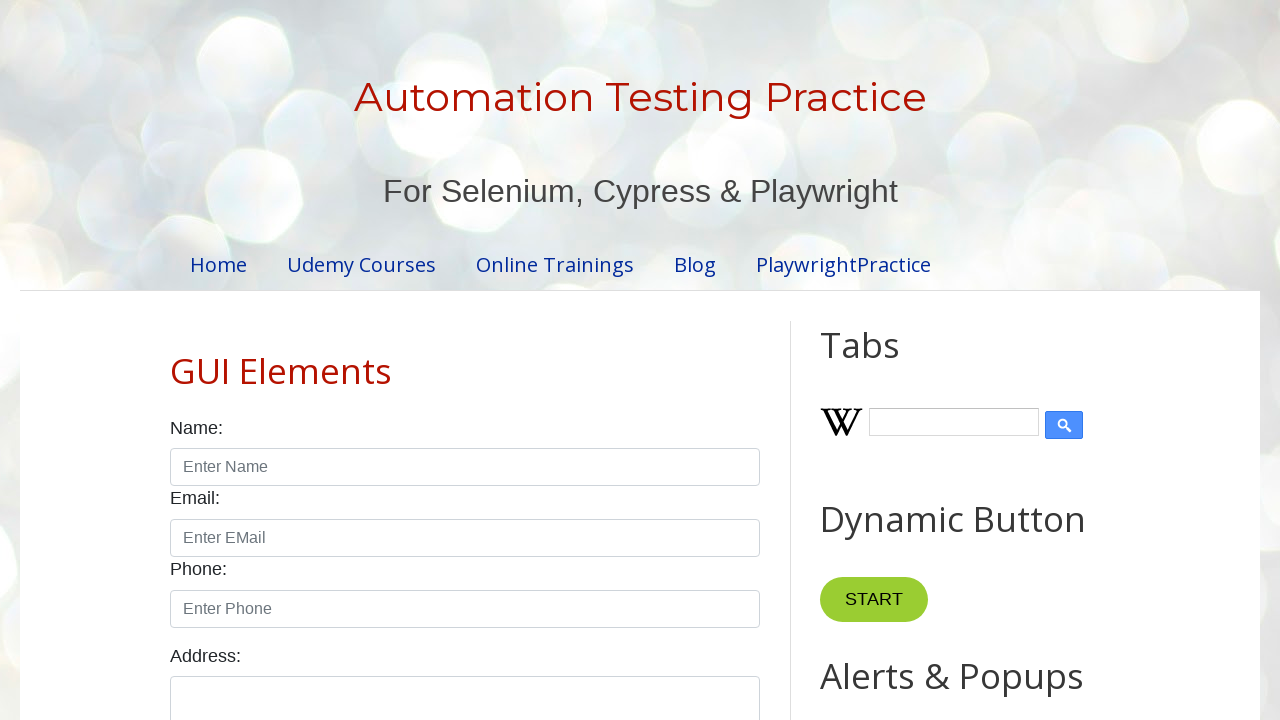

Navigated to Test Automation Practice website
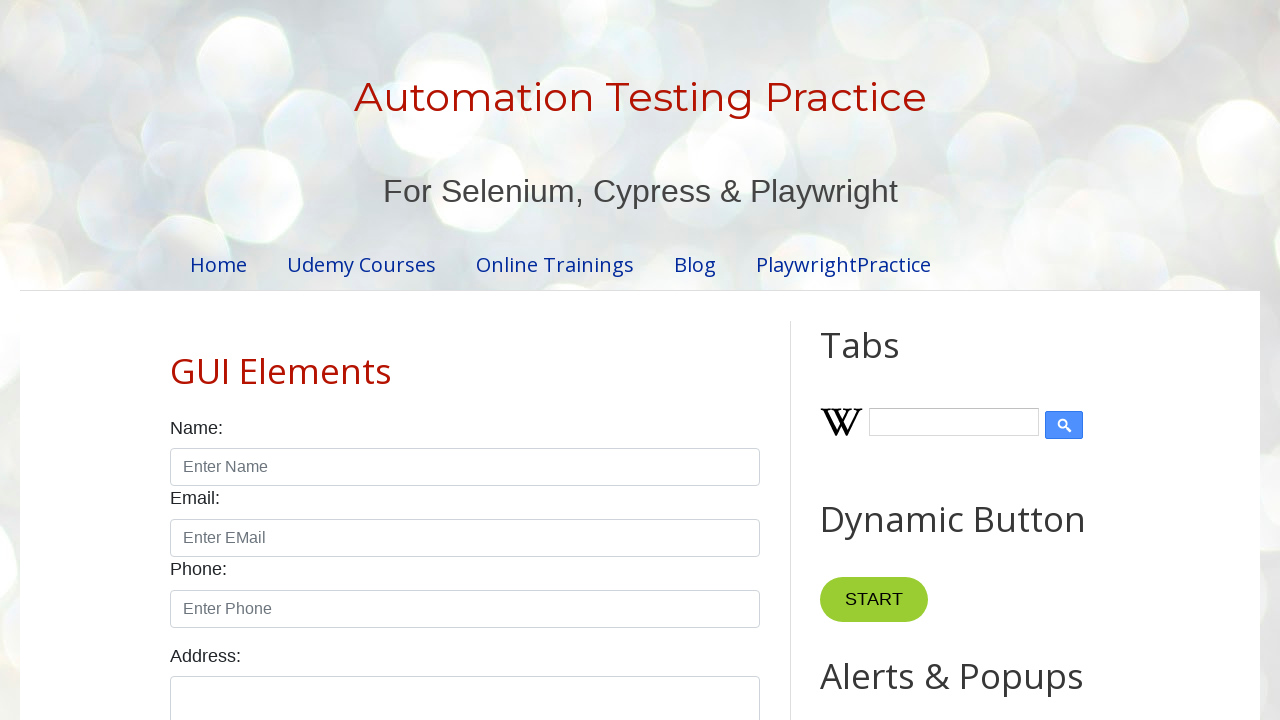

Zoomed entire page to 150%
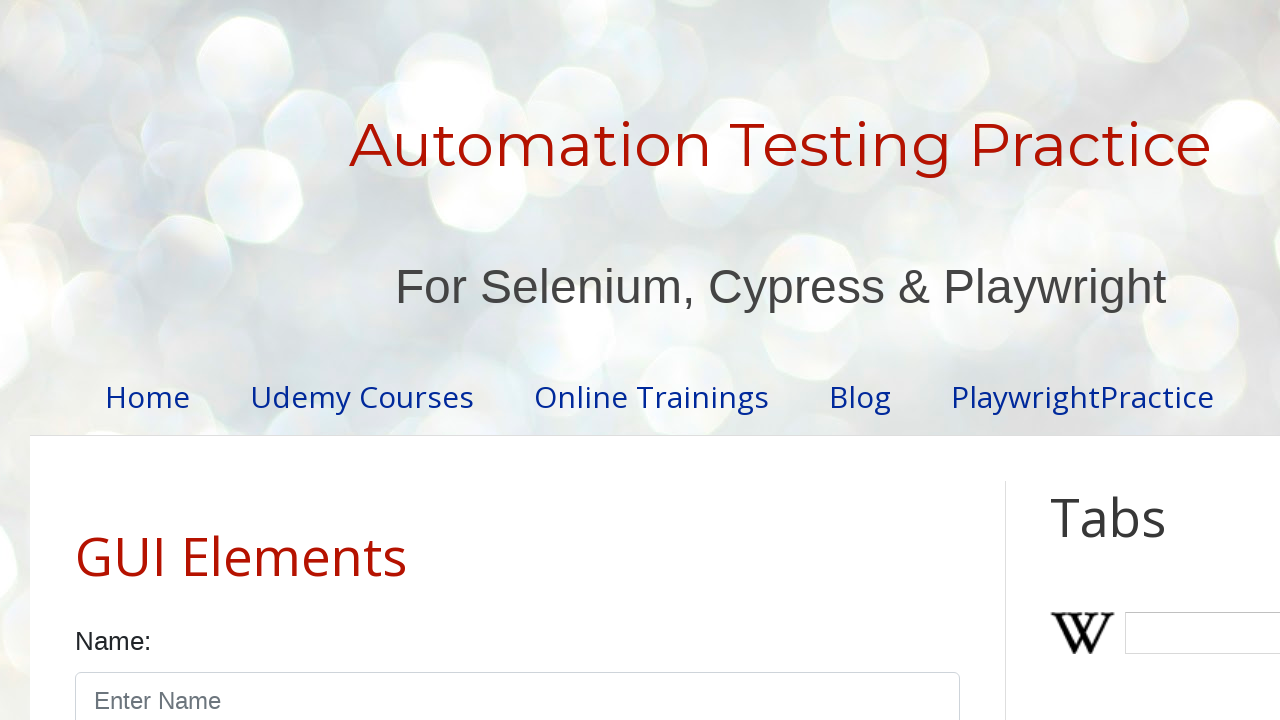

Waited 5 seconds for zoom effect to be visible
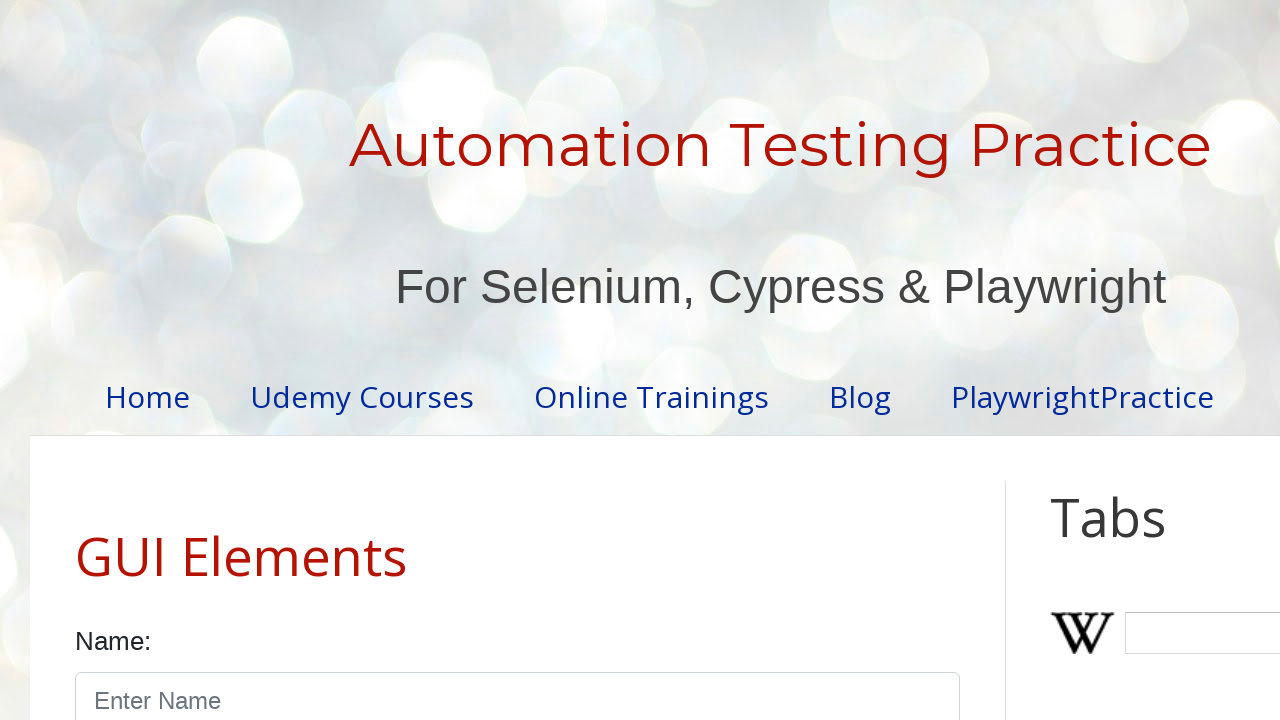

Zoomed entire page to 50%
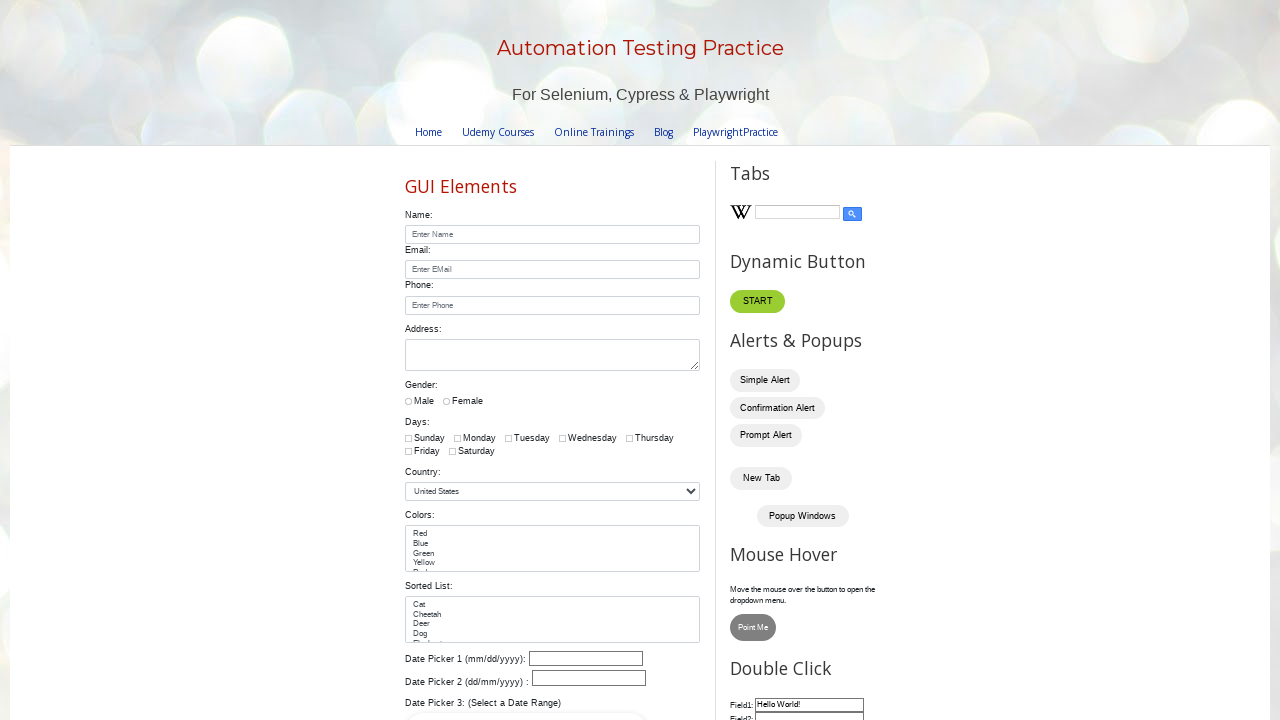

Located element containing 'GUI Elements' text
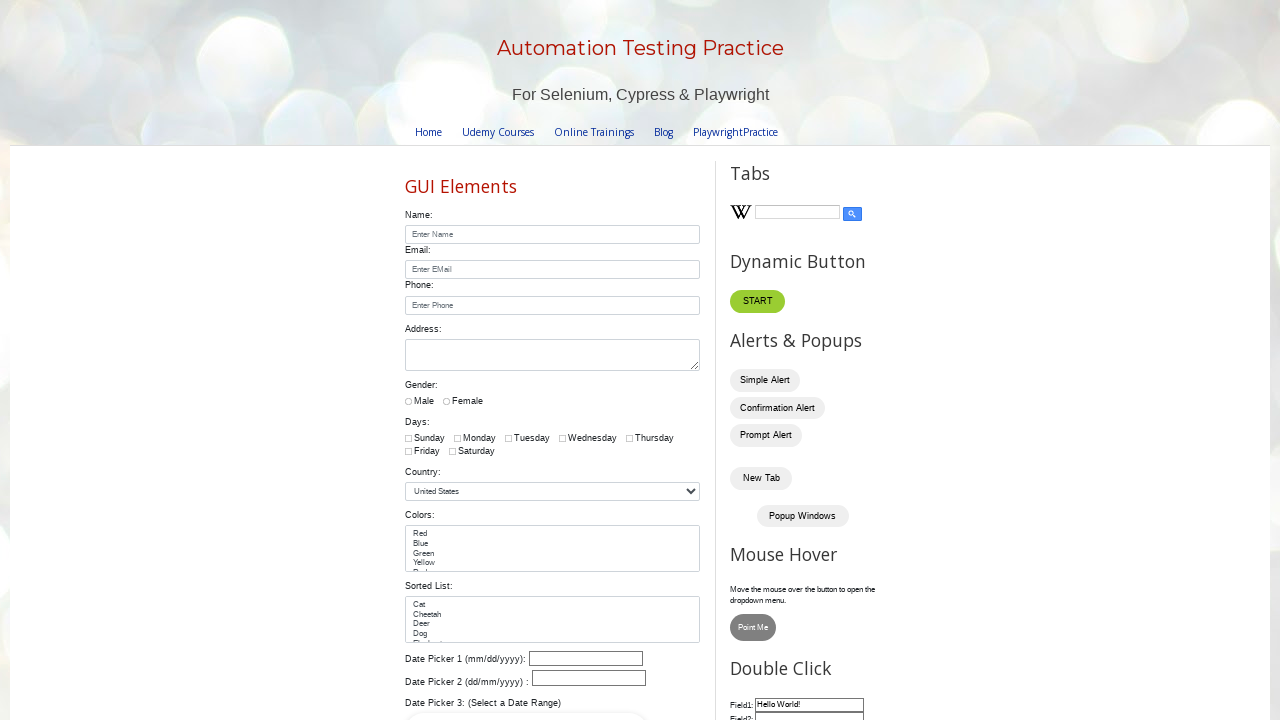

Applied 1.5x scale transformation to 'GUI Elements' element
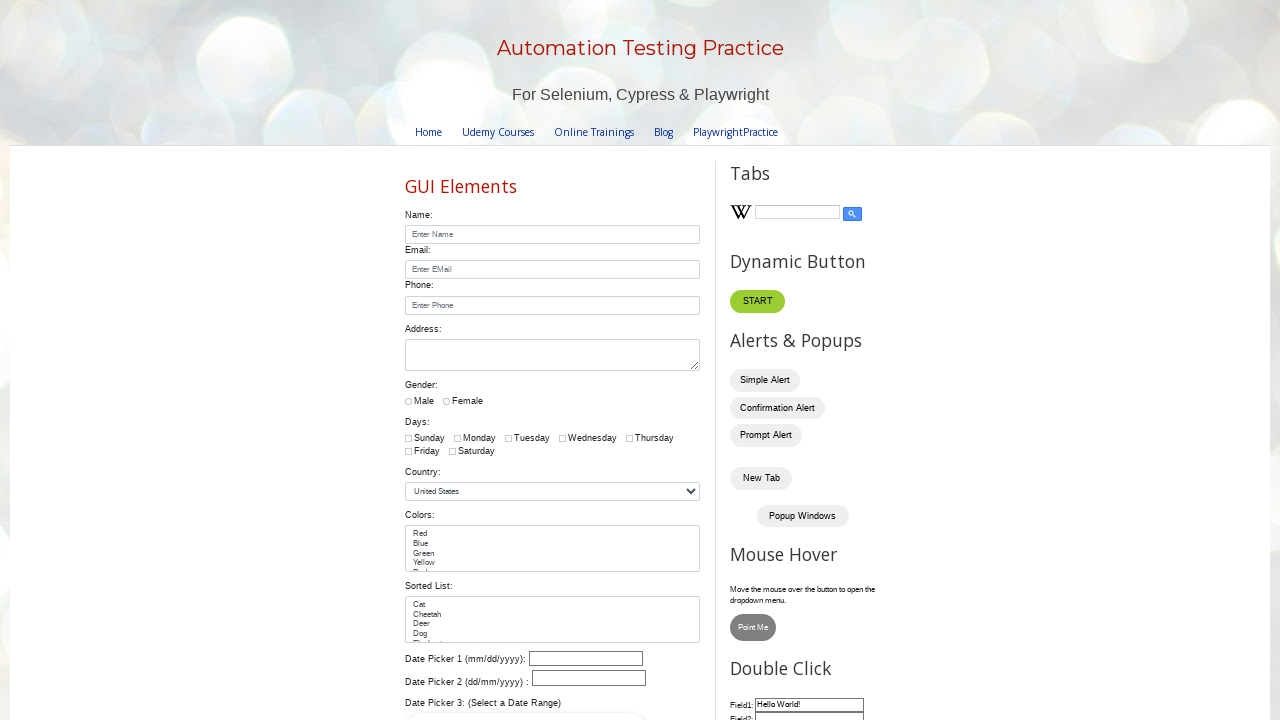

Waited 5 seconds for element zoom effect to be visible
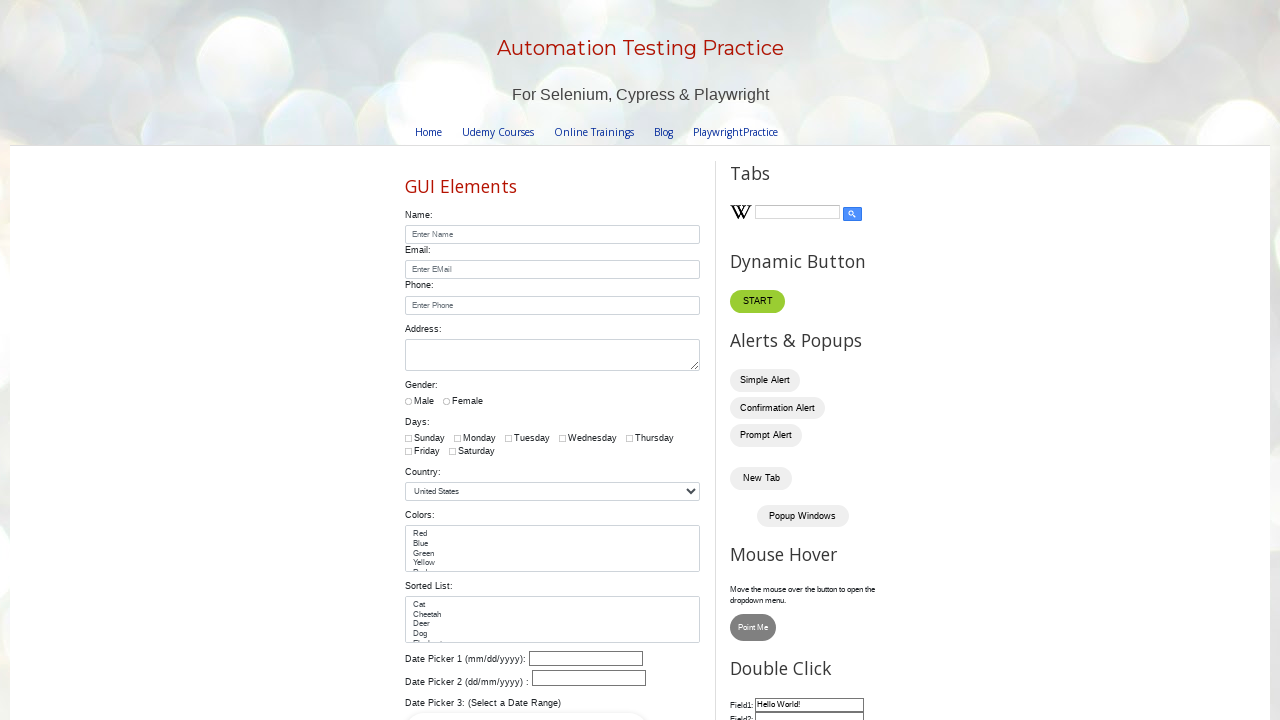

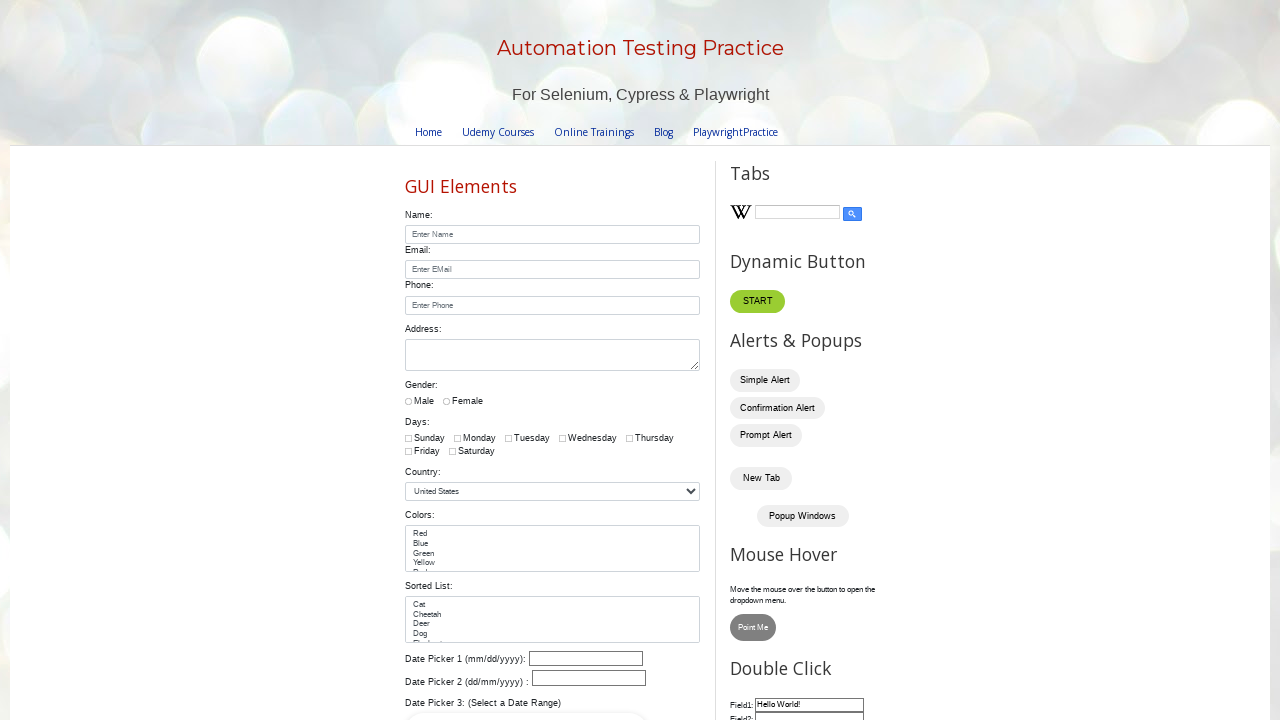